Tests slider and progress bar controls by verifying initial values and setting new values to verify synchronization

Starting URL: https://seleniumbase.io/demo_page

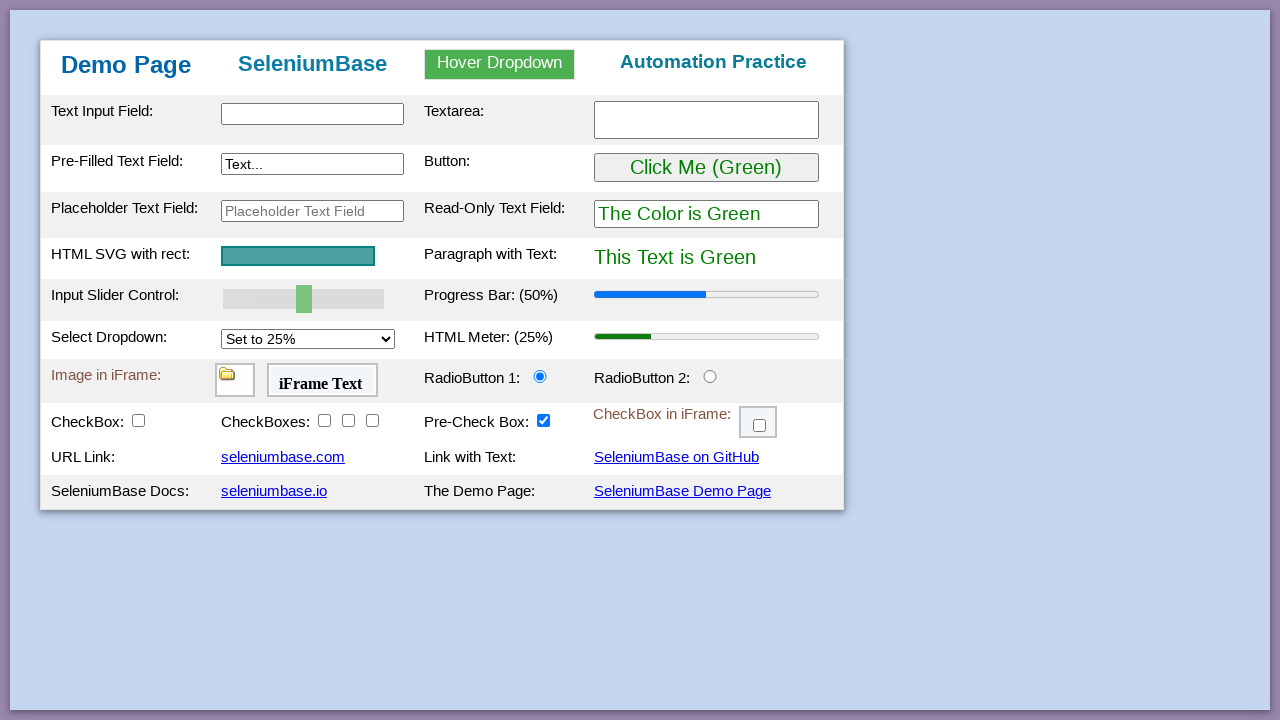

Located slider element with id 'mySlider'
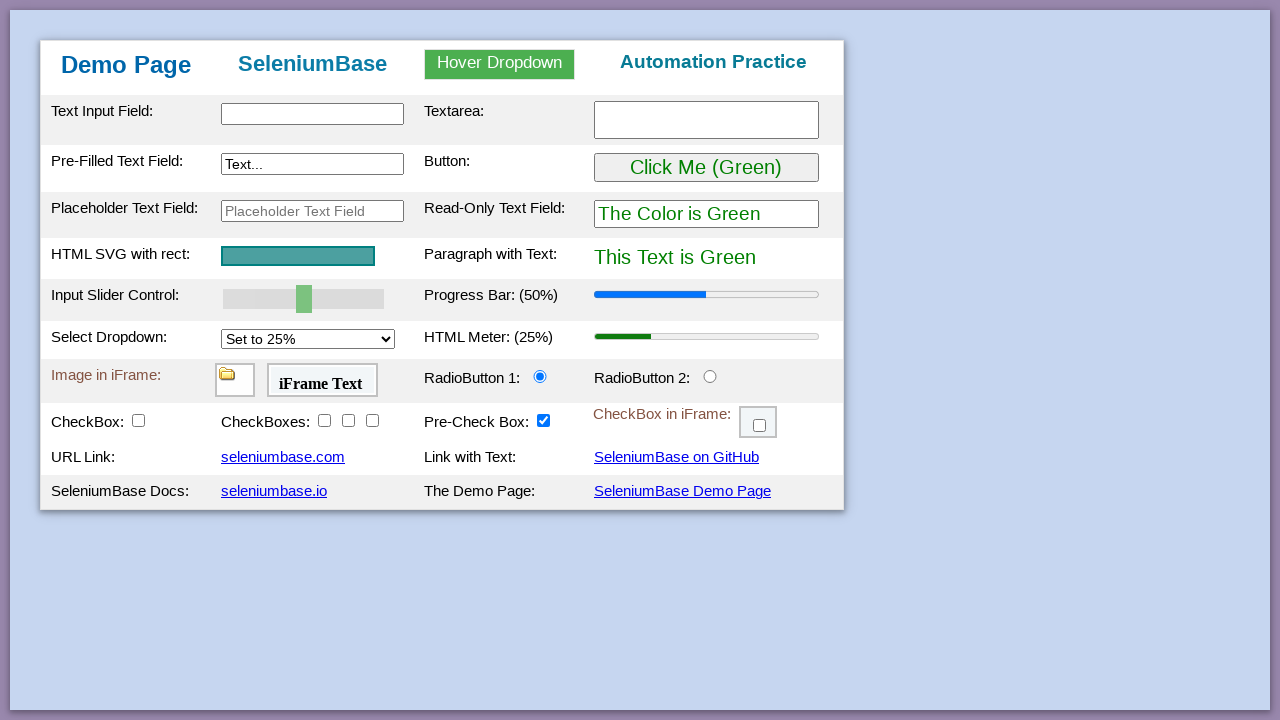

Verified slider initial value is 50
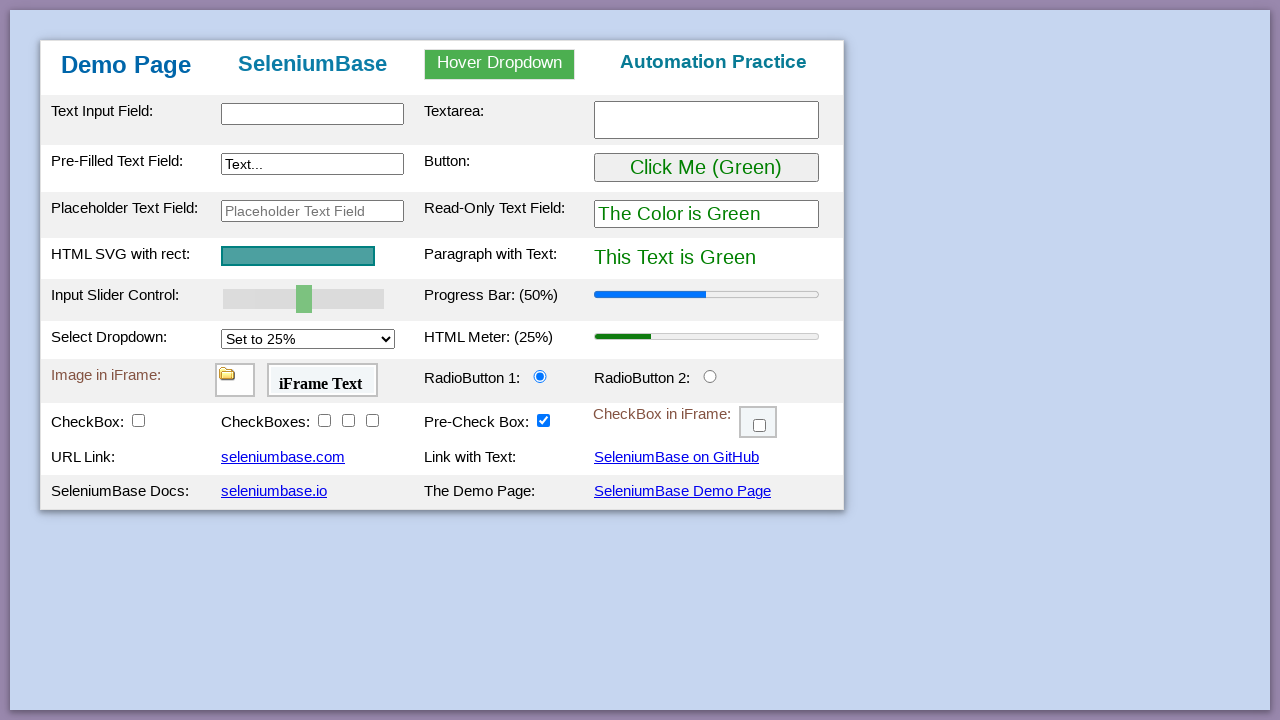

Set slider value to 80 using JavaScript
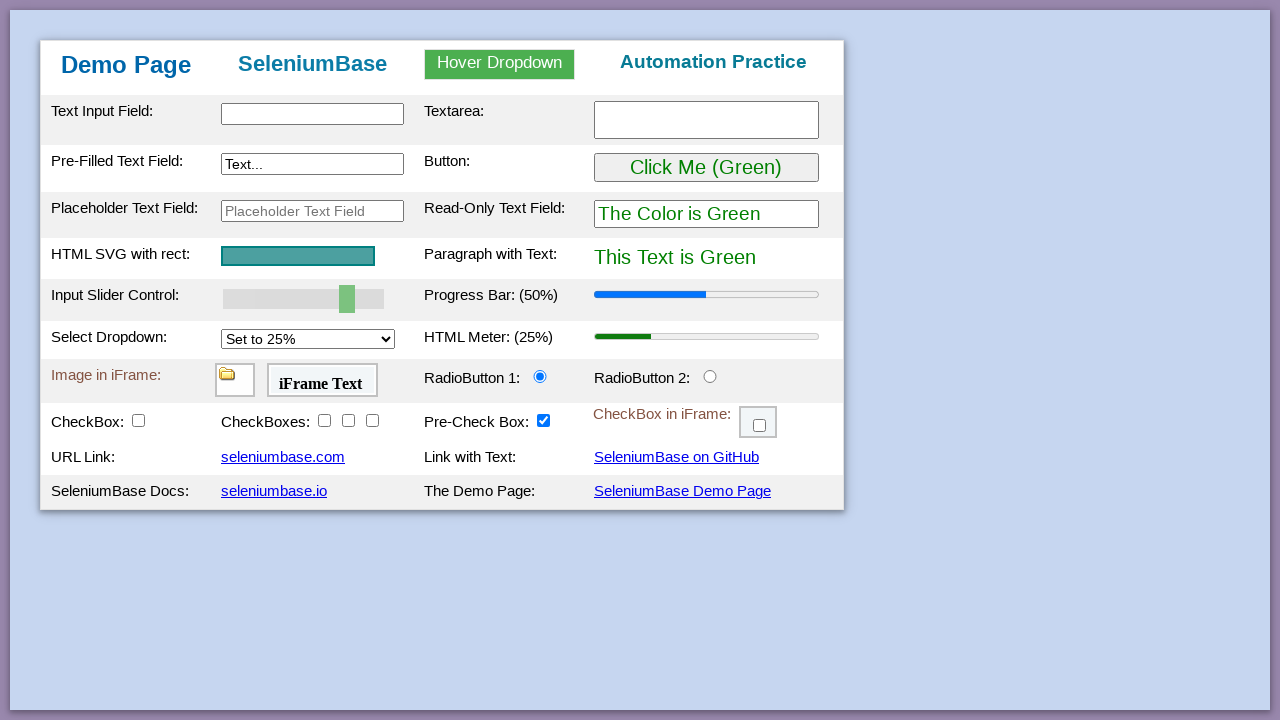

Dispatched input event on slider to trigger synchronization
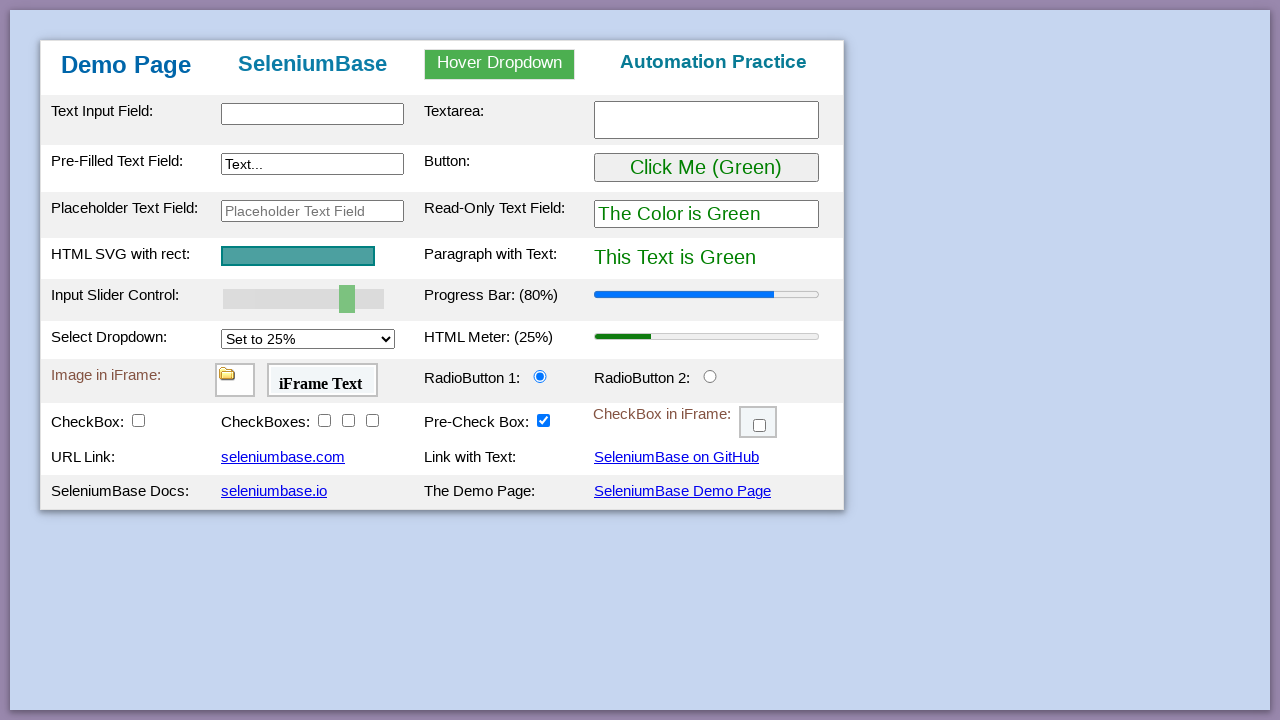

Located progress bar element with id 'progressBar'
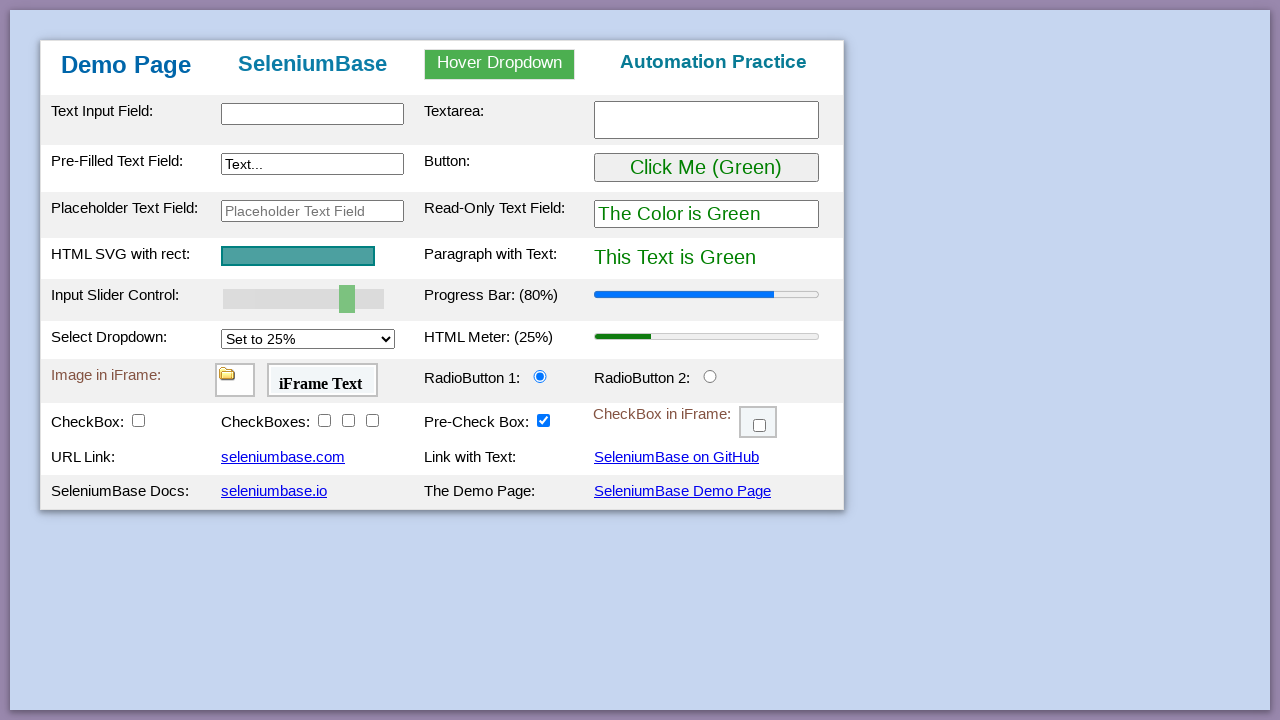

Verified progress bar synchronized to value 80
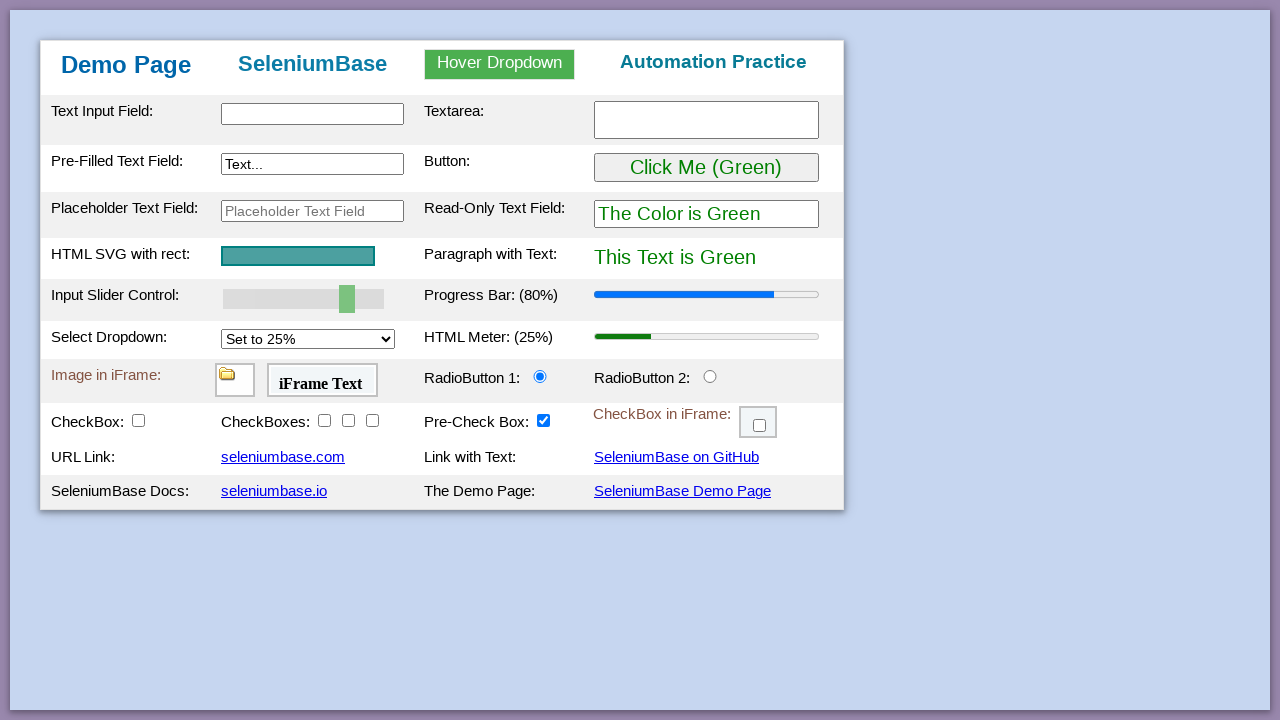

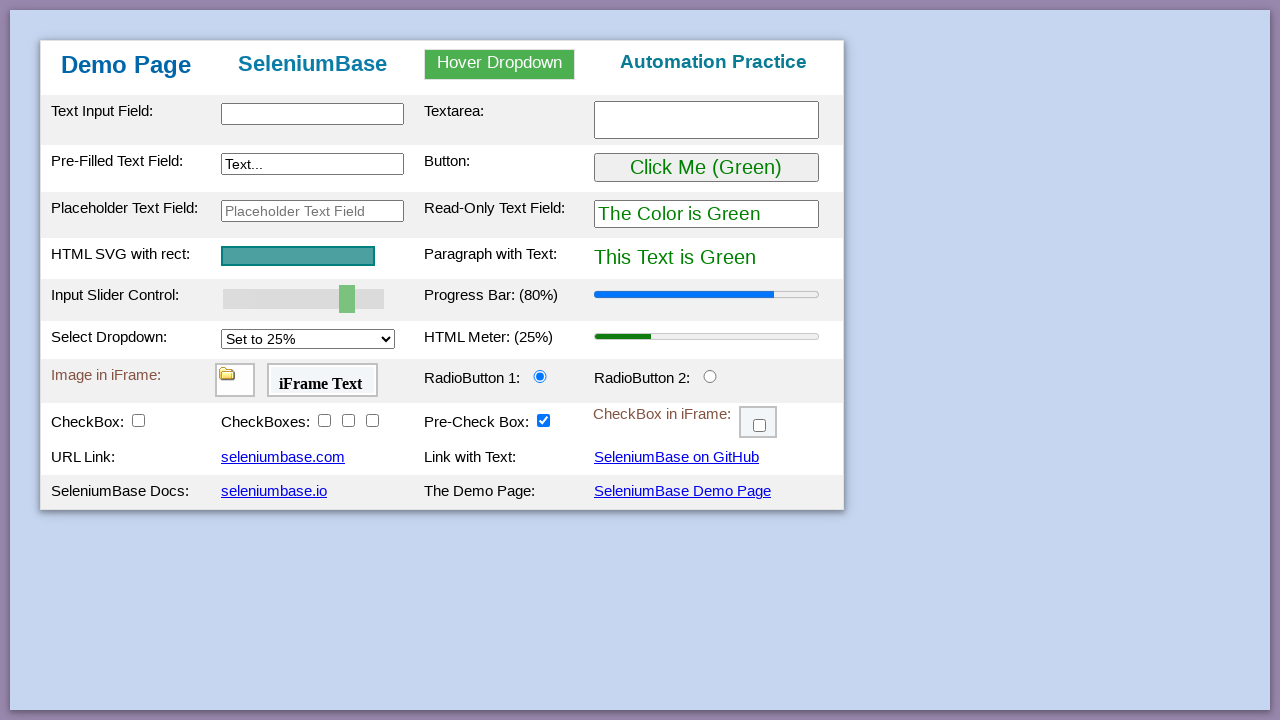